Tests that todo data persists after page reload

Starting URL: https://demo.playwright.dev/todomvc

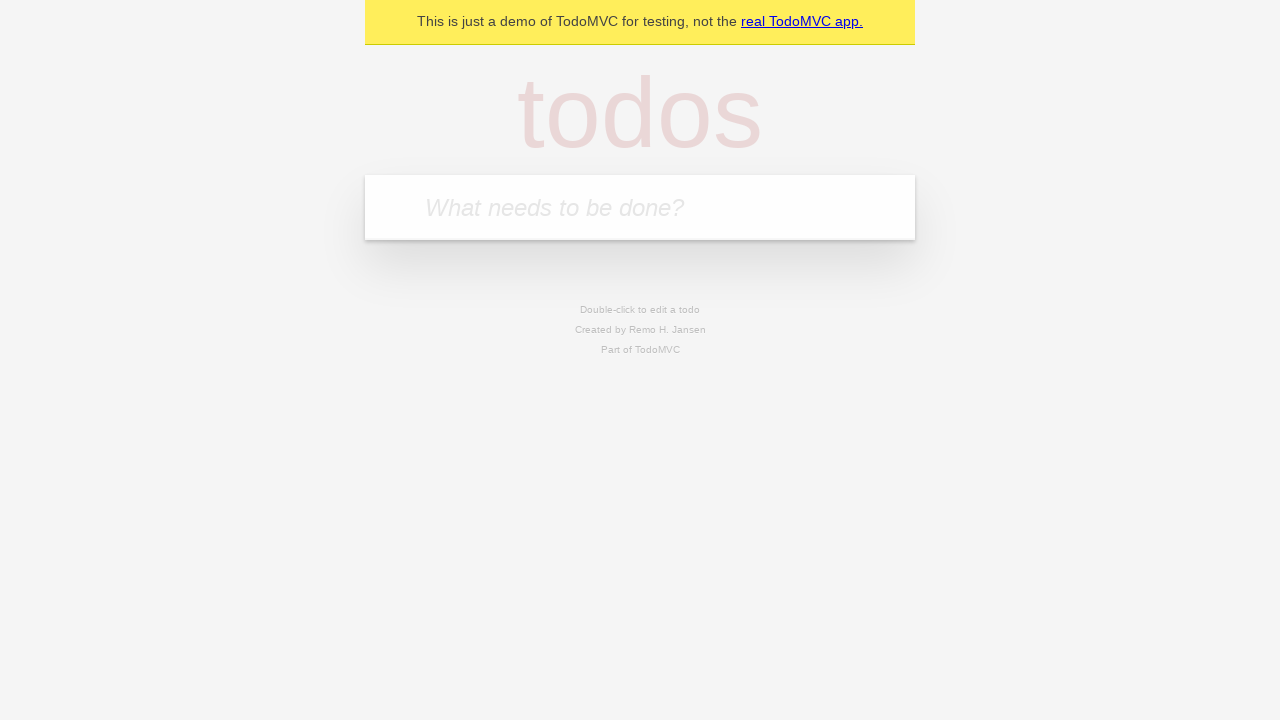

Filled todo input with 'buy some cheese' on internal:attr=[placeholder="What needs to be done?"i]
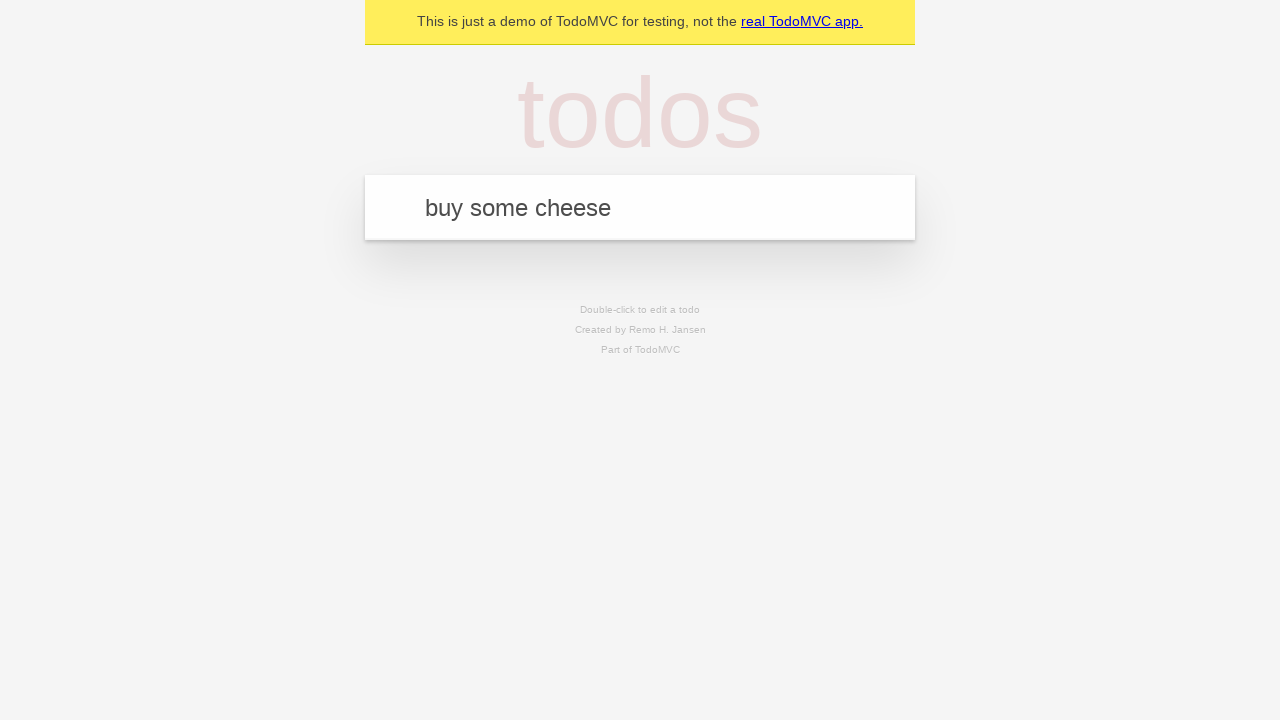

Pressed Enter to create first todo item on internal:attr=[placeholder="What needs to be done?"i]
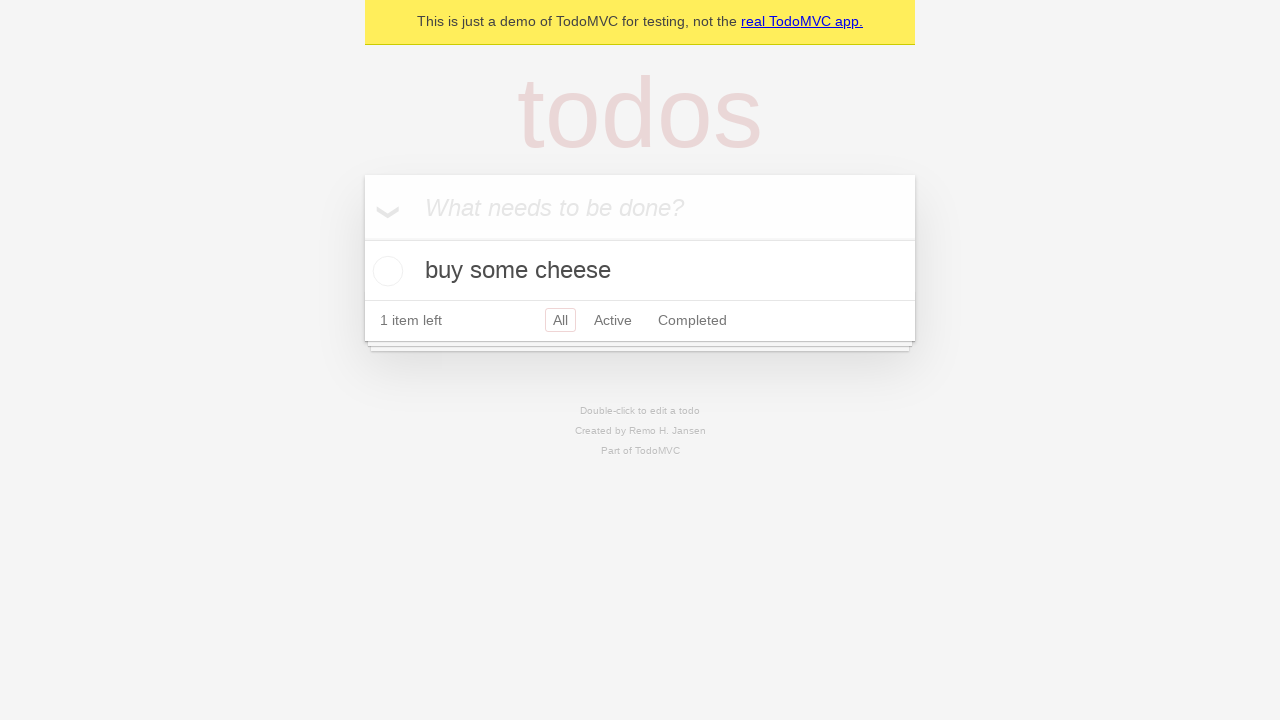

Filled todo input with 'feed the cat' on internal:attr=[placeholder="What needs to be done?"i]
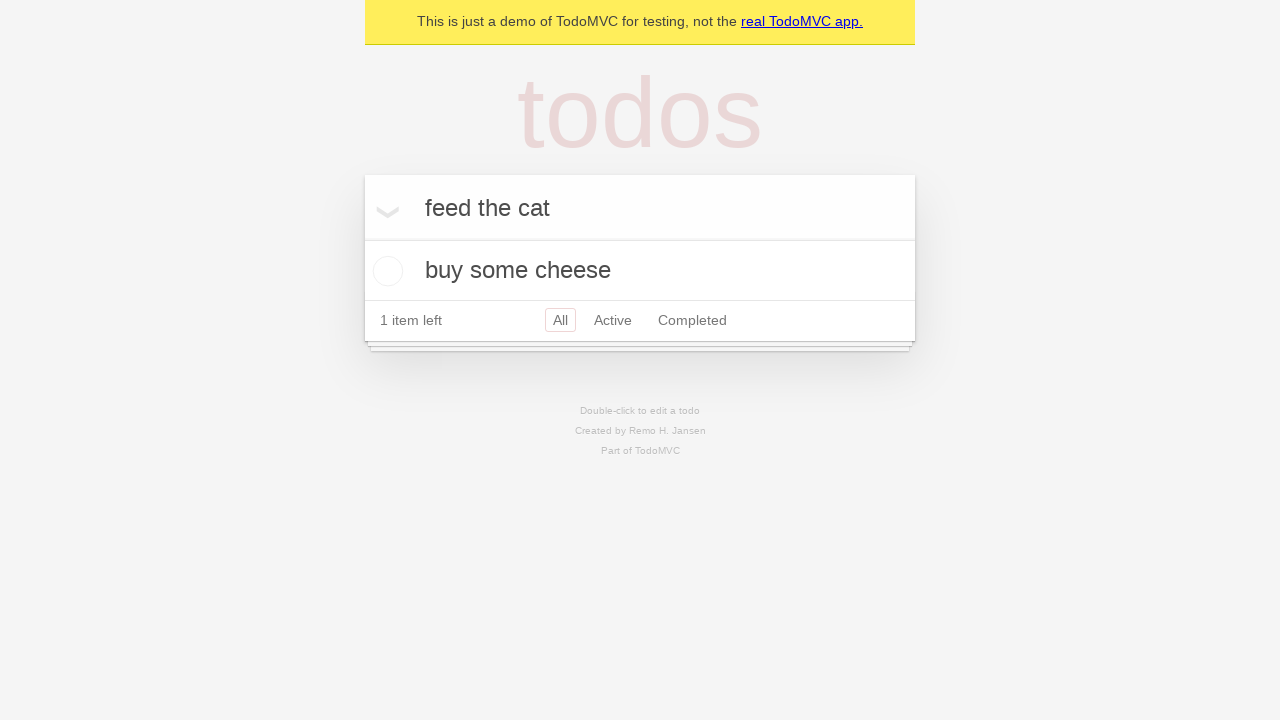

Pressed Enter to create second todo item on internal:attr=[placeholder="What needs to be done?"i]
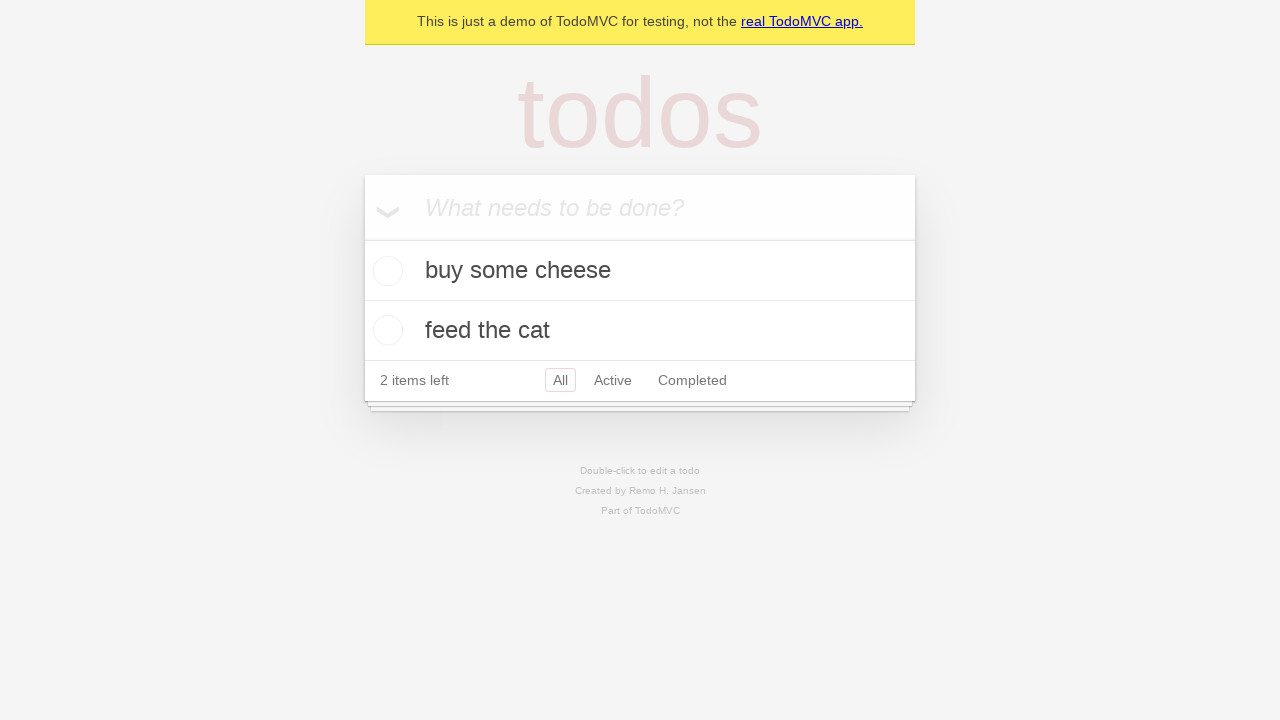

Checked the first todo item at (385, 271) on [data-testid='todo-item'] >> nth=0 >> internal:role=checkbox
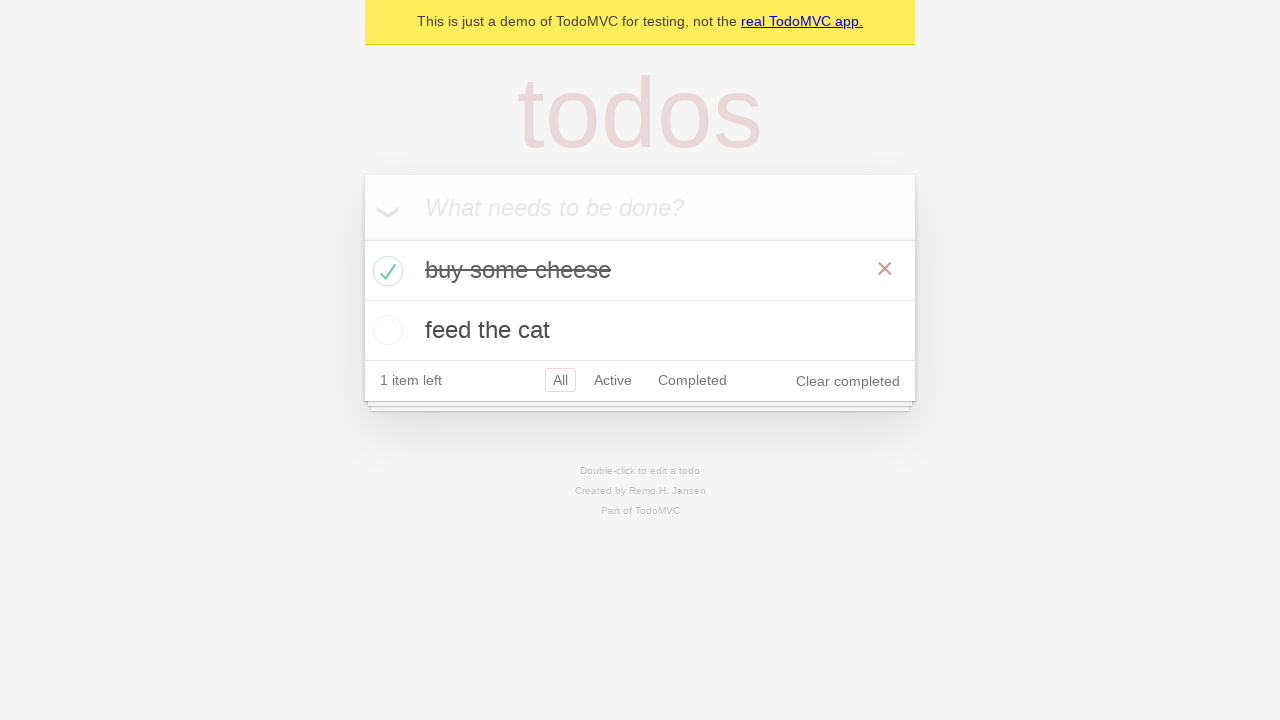

Reloaded the page to test data persistence
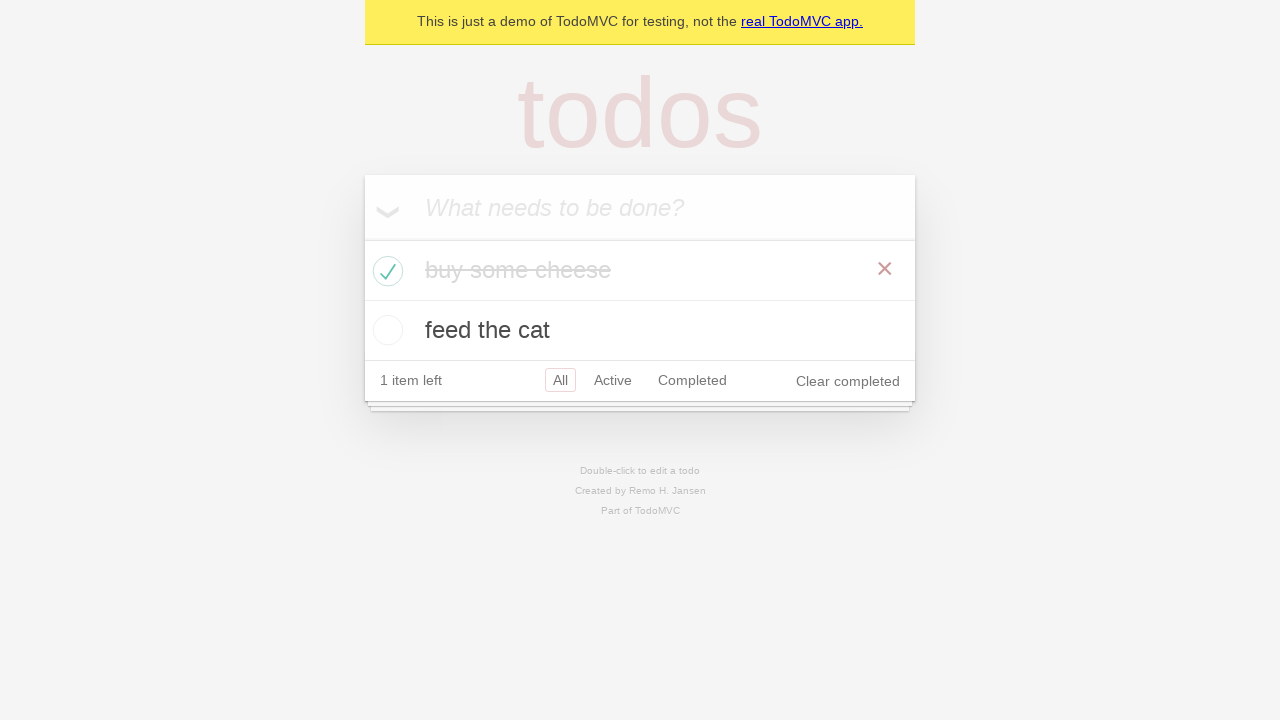

Verified that todo items persisted after page reload
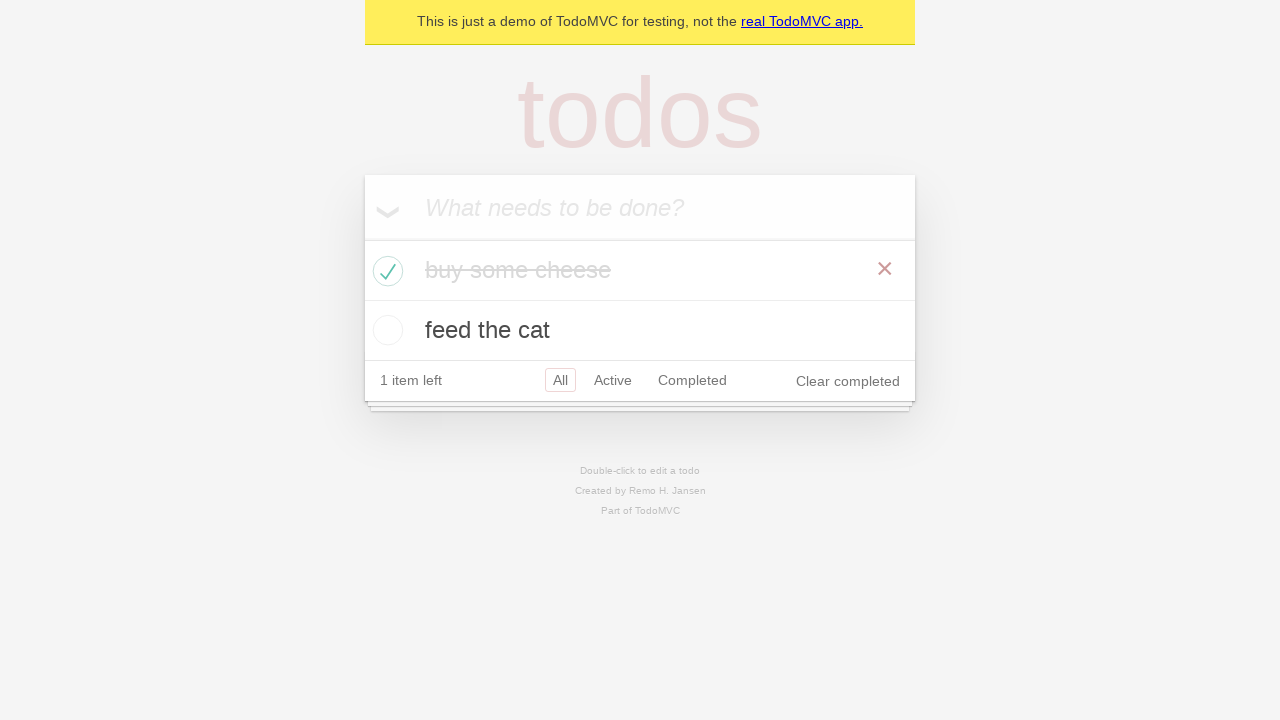

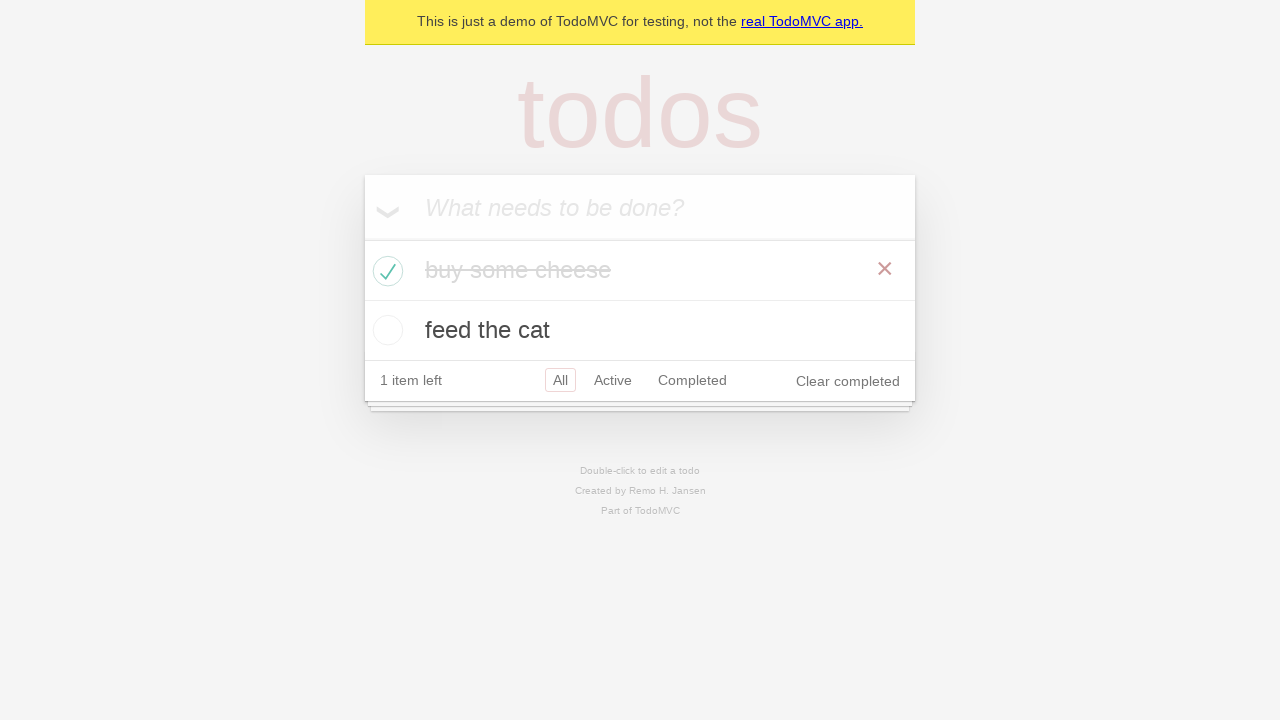